Tests that news items are displayed on the Gündem page by checking for news card elements.

Starting URL: https://egundem.com/gundem

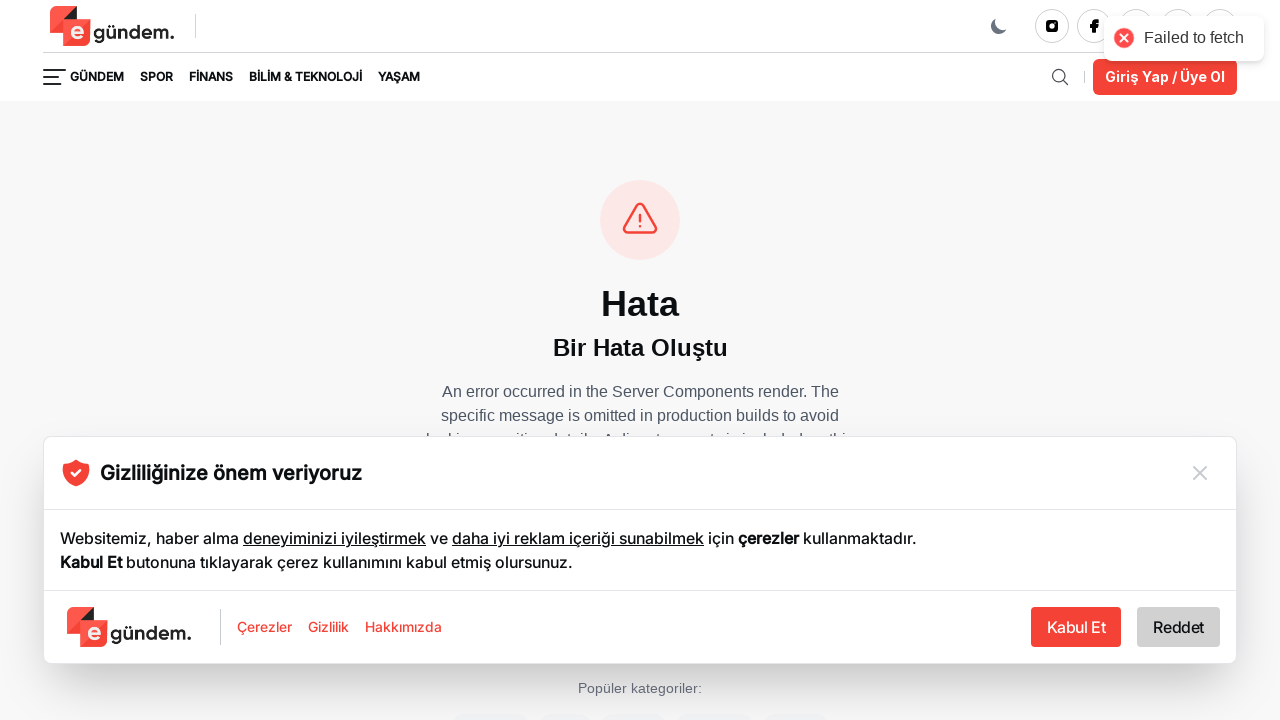

Waited for news card elements to load on Gündem page
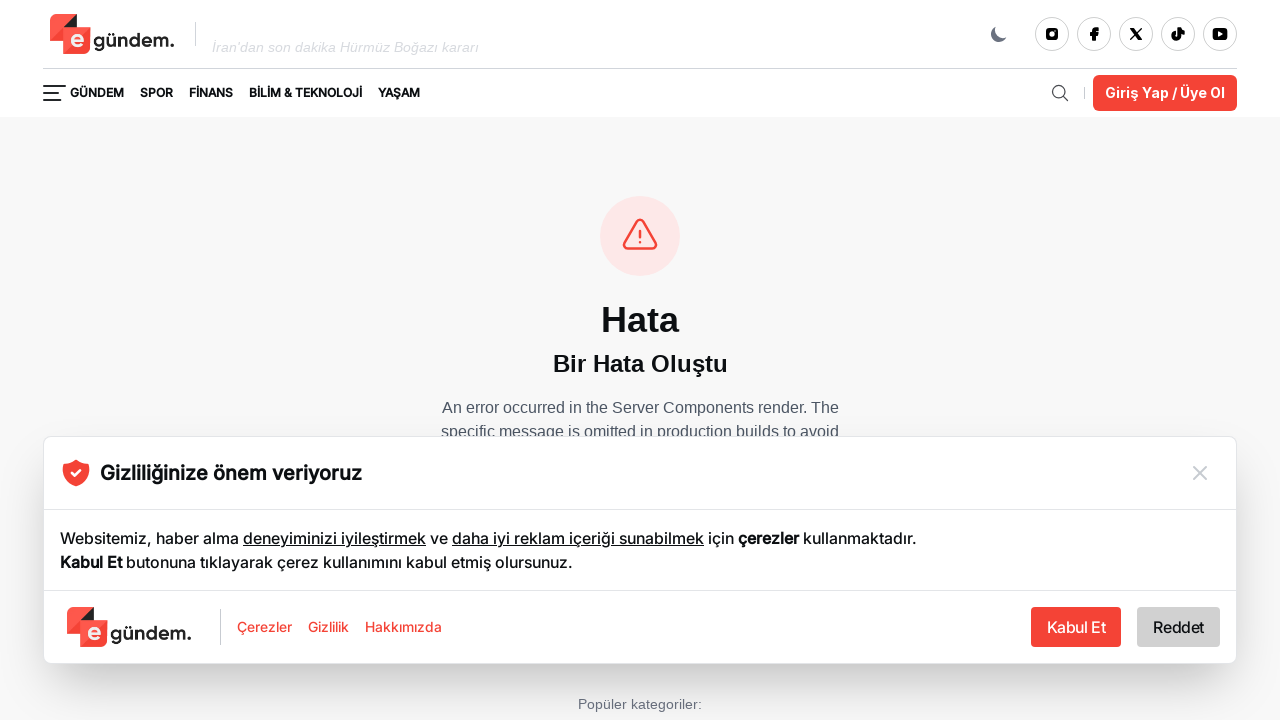

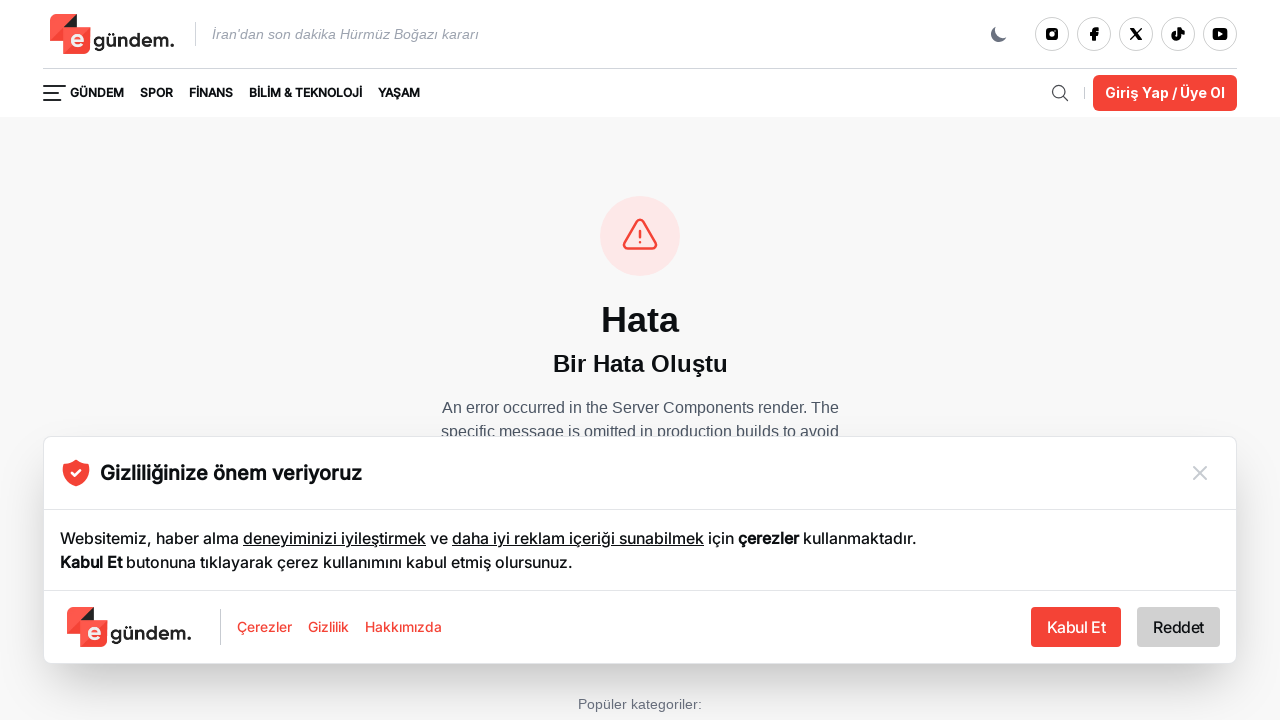